Tests page scrolling functionality by navigating to hotels.com and scrolling to the bottom of the page using JavaScript execution

Starting URL: https://www.hotels.com

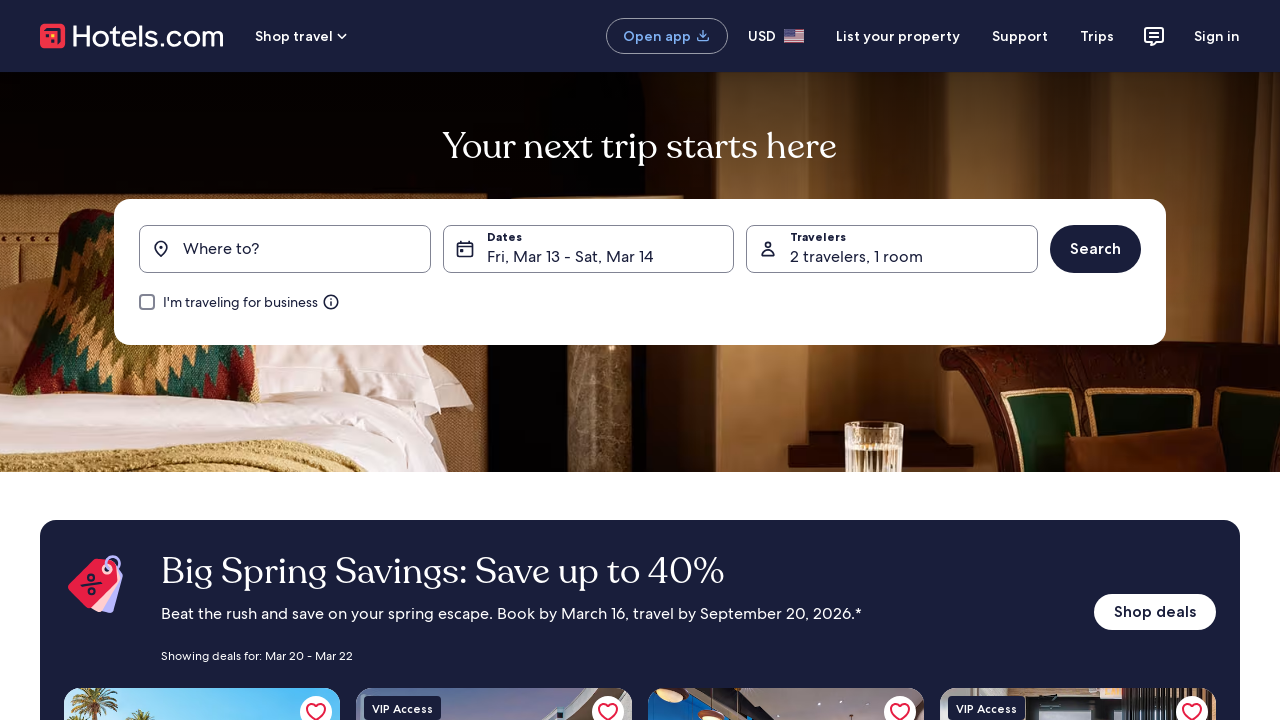

Page loaded with domcontentloaded state
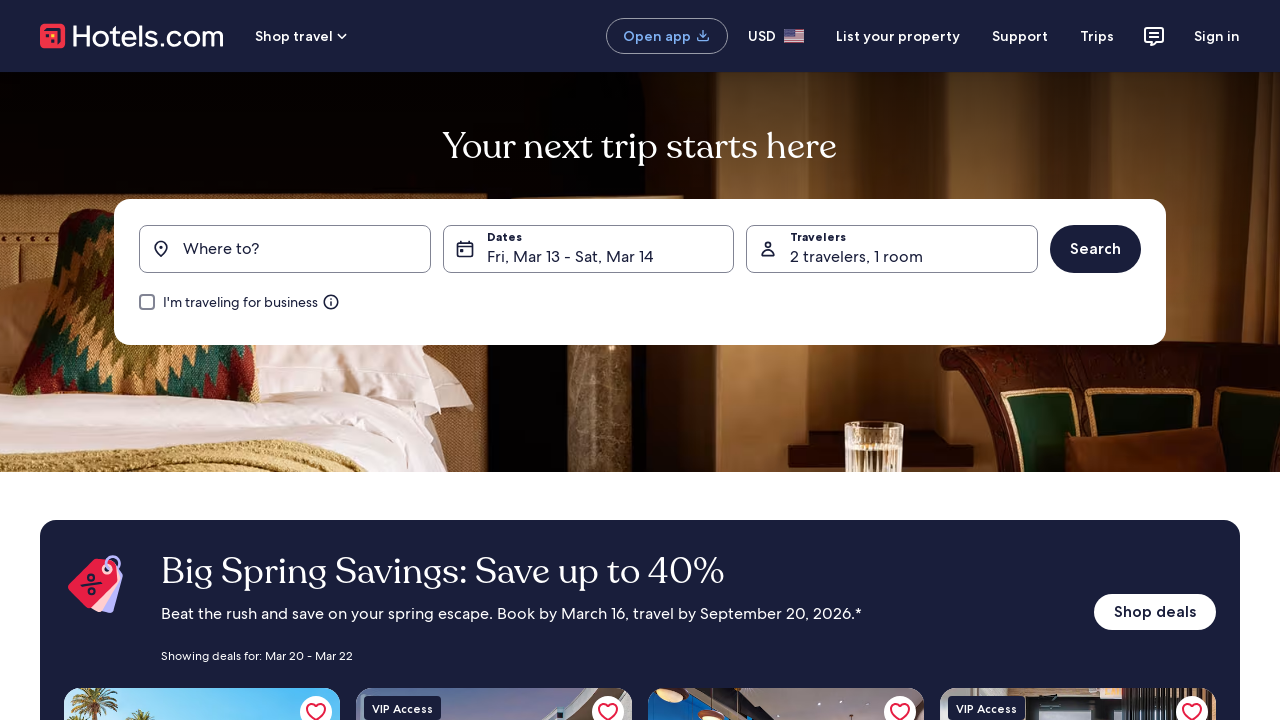

Scrolled to bottom of page using JavaScript
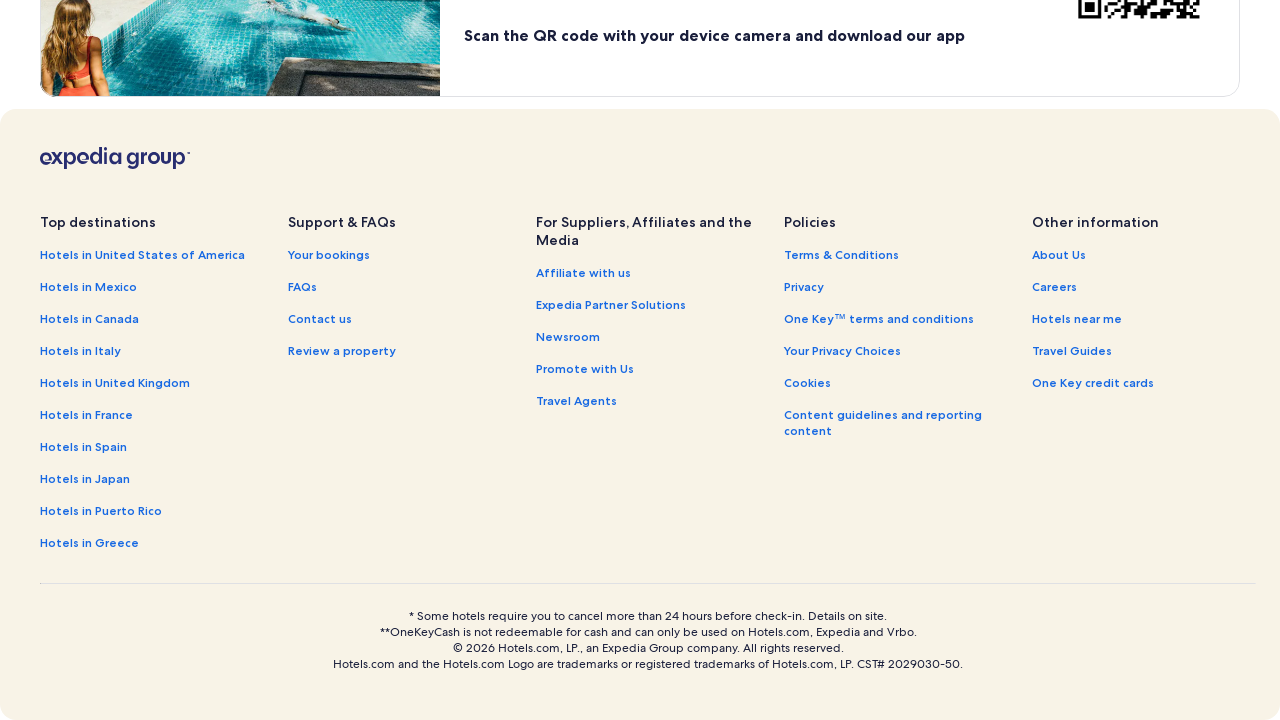

Waited 1000ms to observe scroll effect
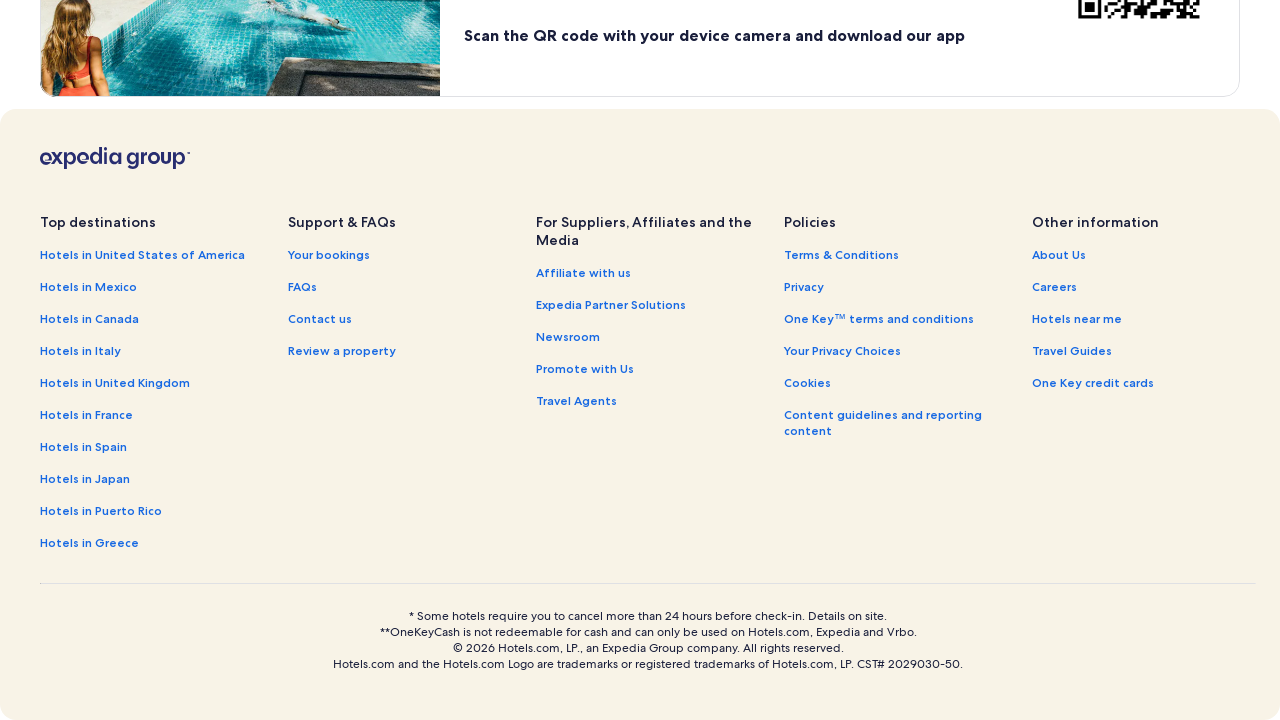

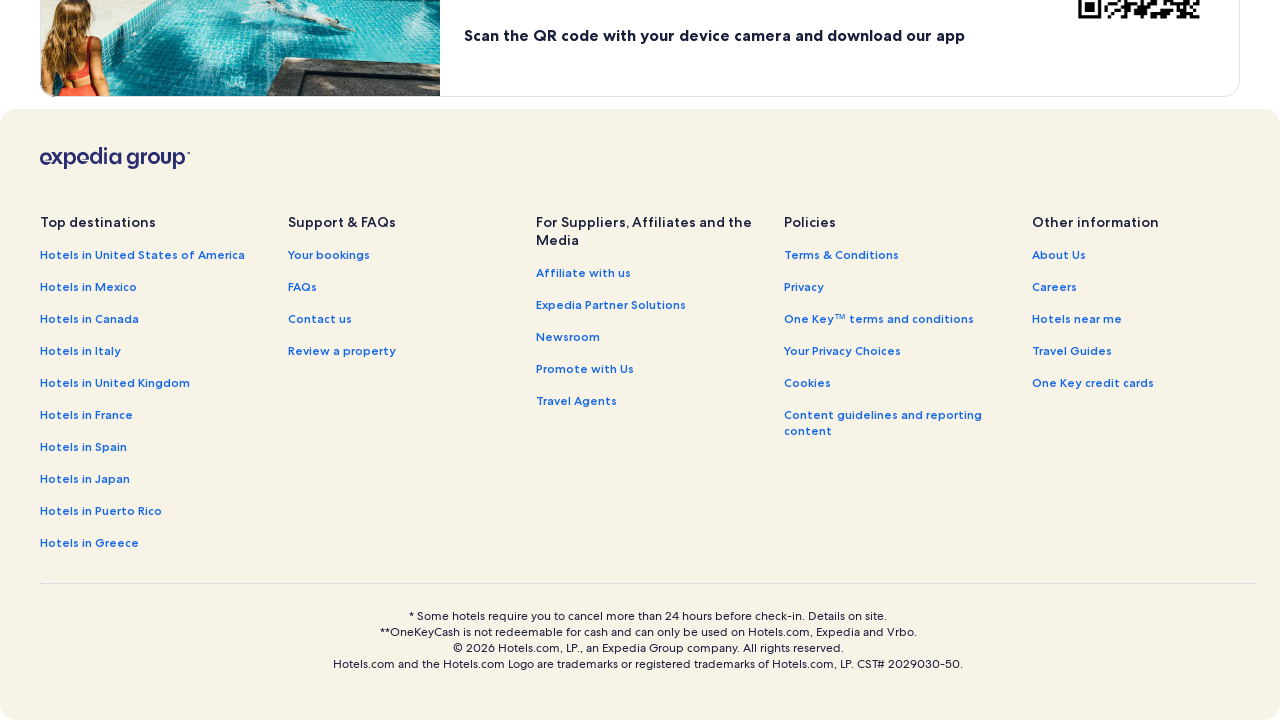